Tests JavaScript prompt alert by clicking the prompt button, entering text, and accepting the alert

Starting URL: https://demoqa.com/alerts

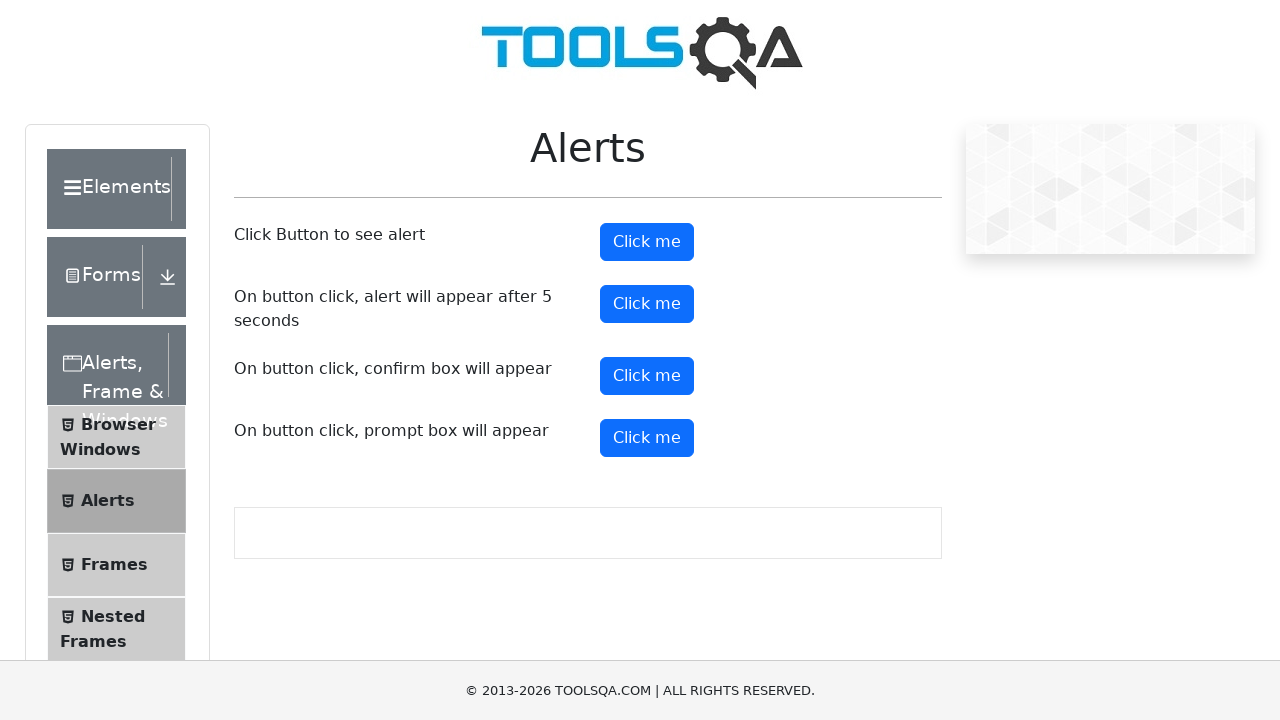

Set up dialog handler to accept prompt with text 'Ali'
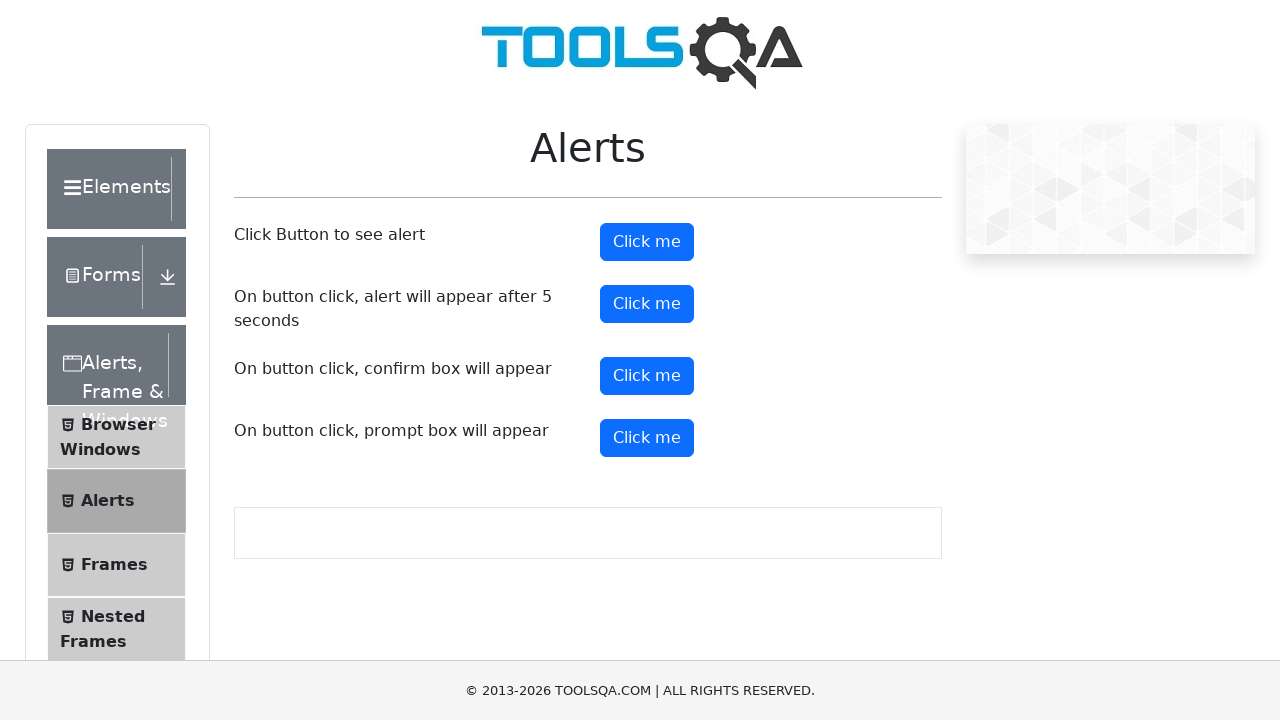

Clicked the prompt button at (647, 438) on #promtButton
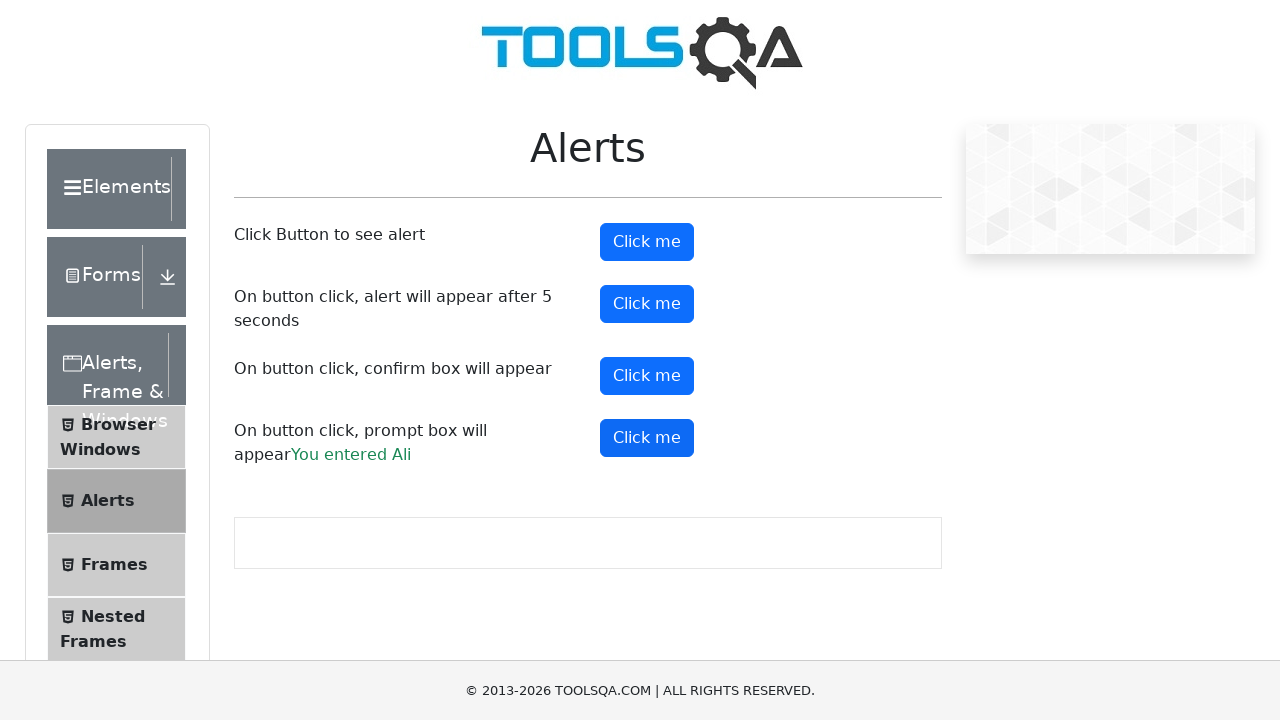

Prompt result appeared on the page
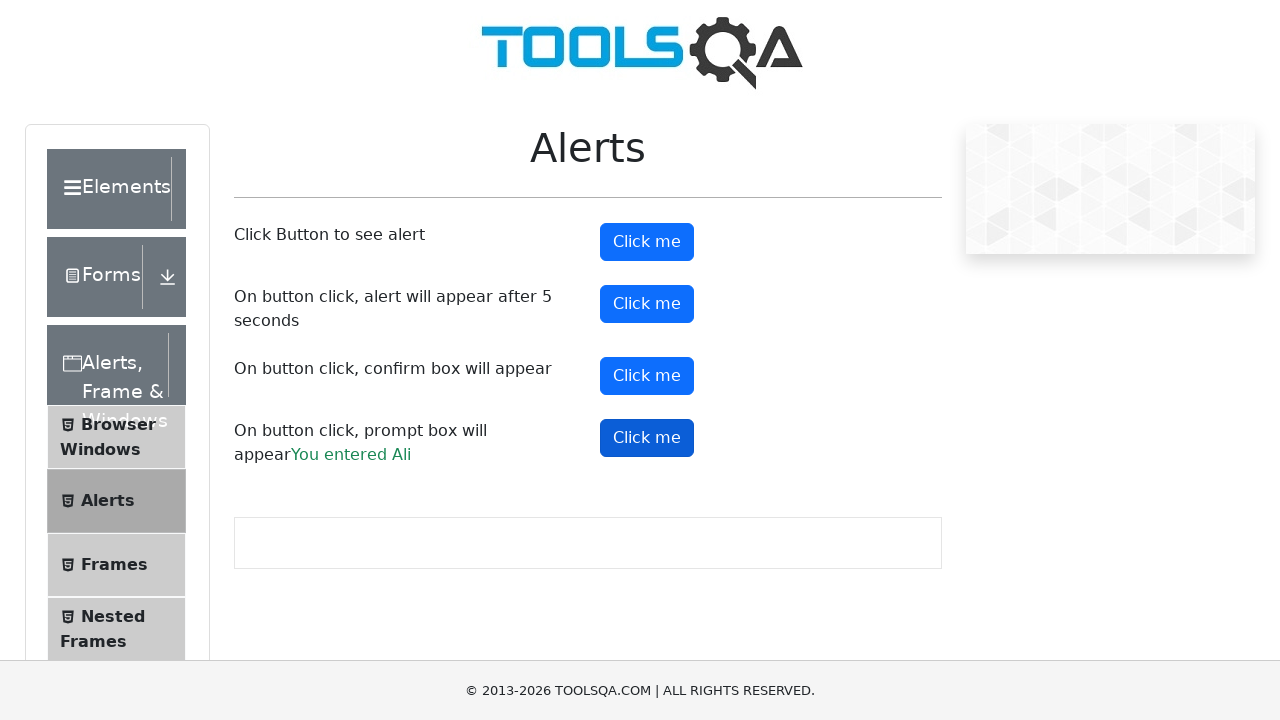

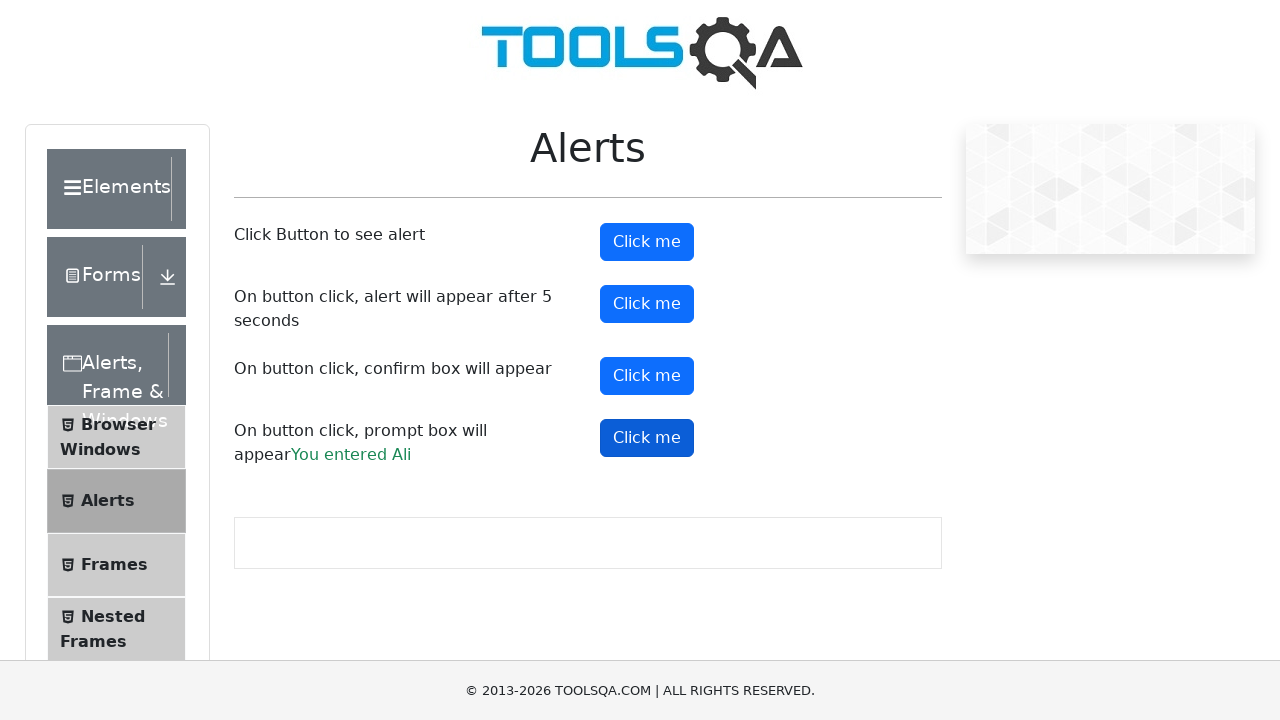